Navigates to NYSE IPO center page and clicks button to display 30 results, then verifies the table loads with data

Starting URL: https://www.nyse.com/ipo-center/recent-ipo

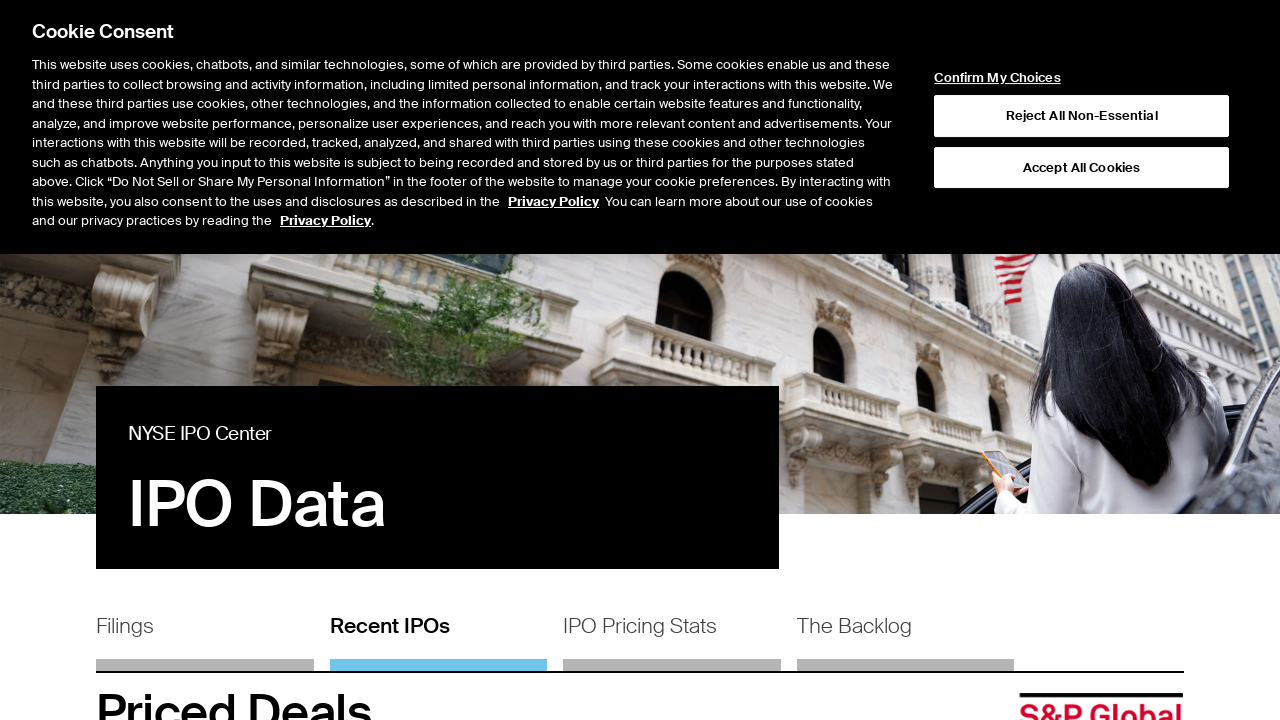

Navigated to NYSE IPO center page
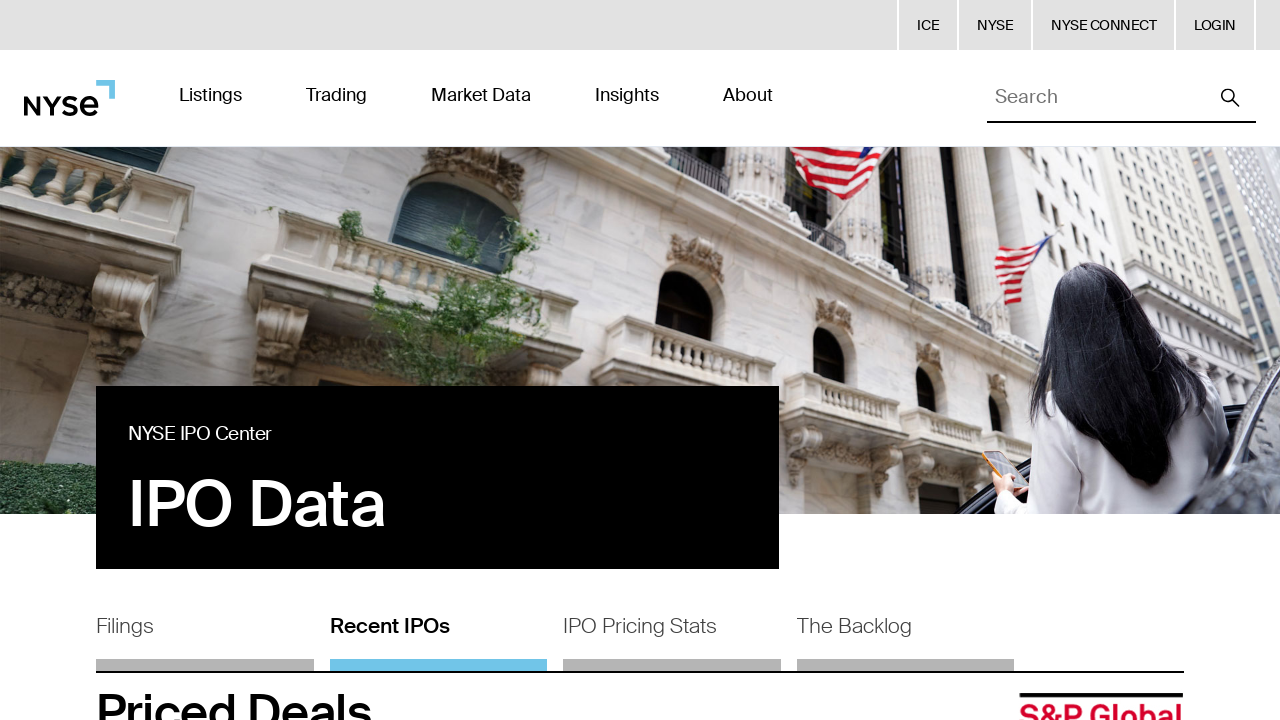

Clicked button to display 30 results at (737, 360) on button:has-text('30')
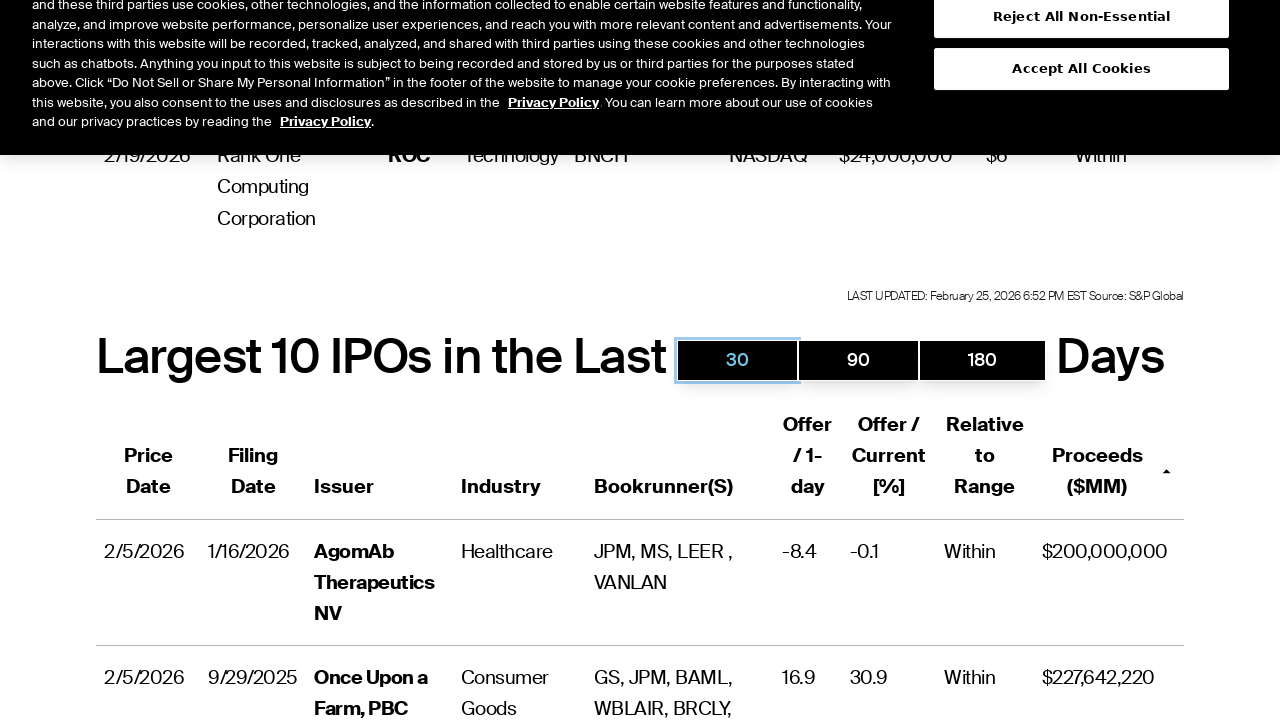

Table loaded with data
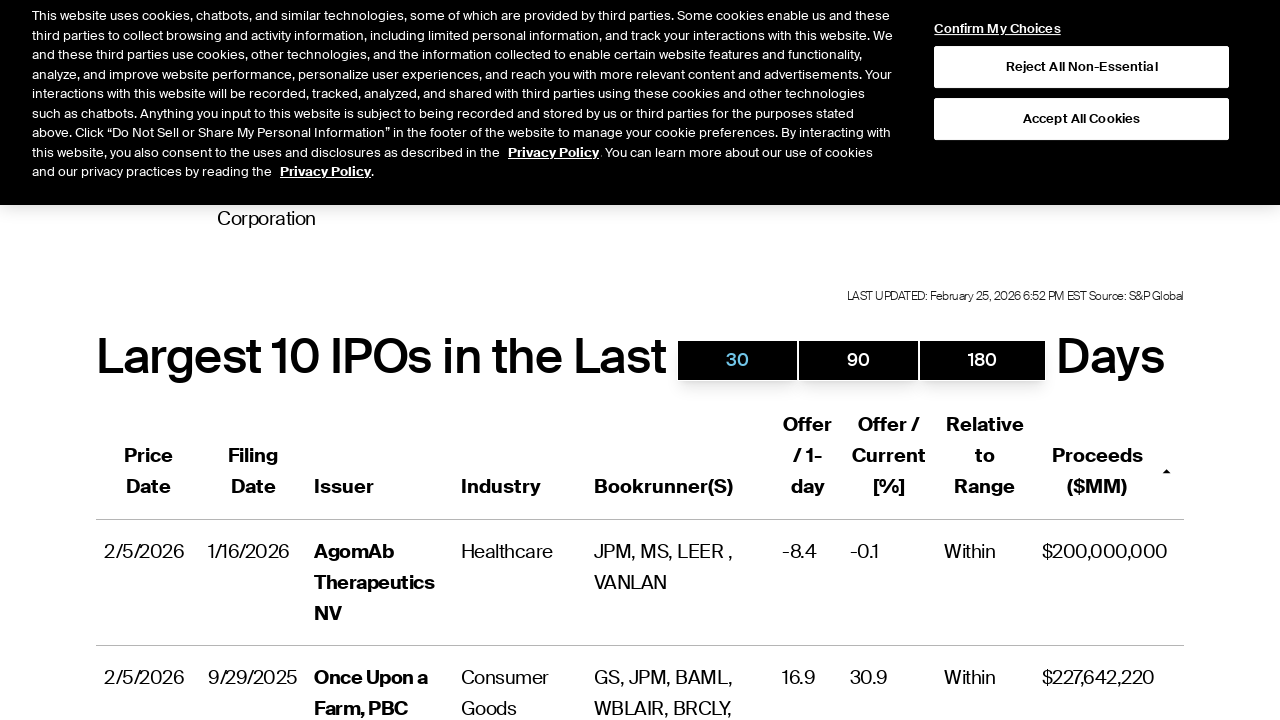

Verified table contains rows with data
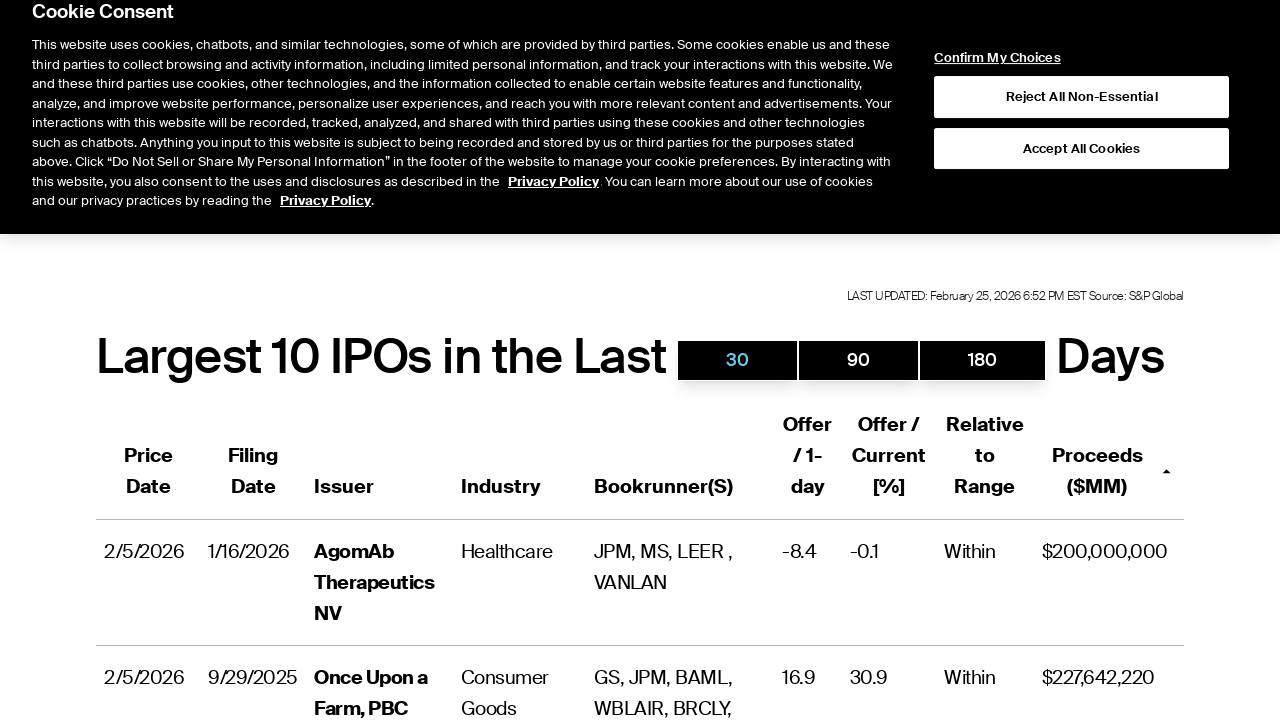

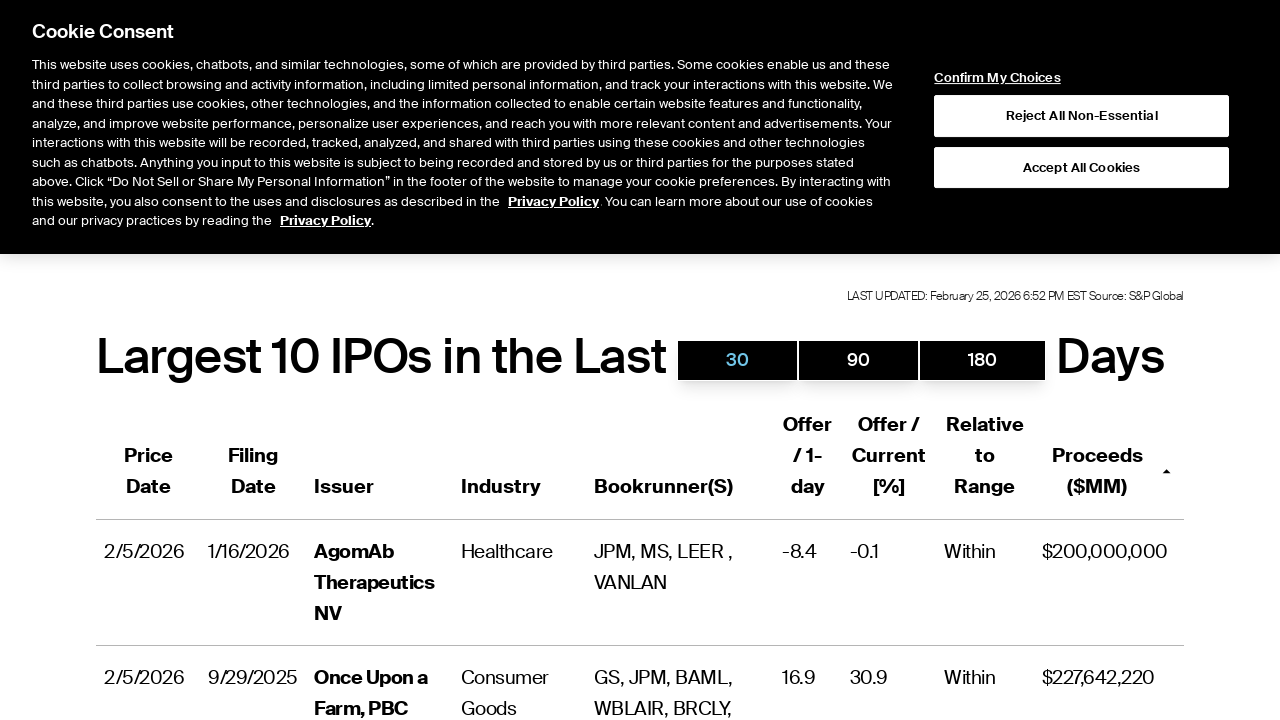